Navigates to Mars news page and waits for news content to load

Starting URL: https://data-class-mars.s3.amazonaws.com/Mars/index.html

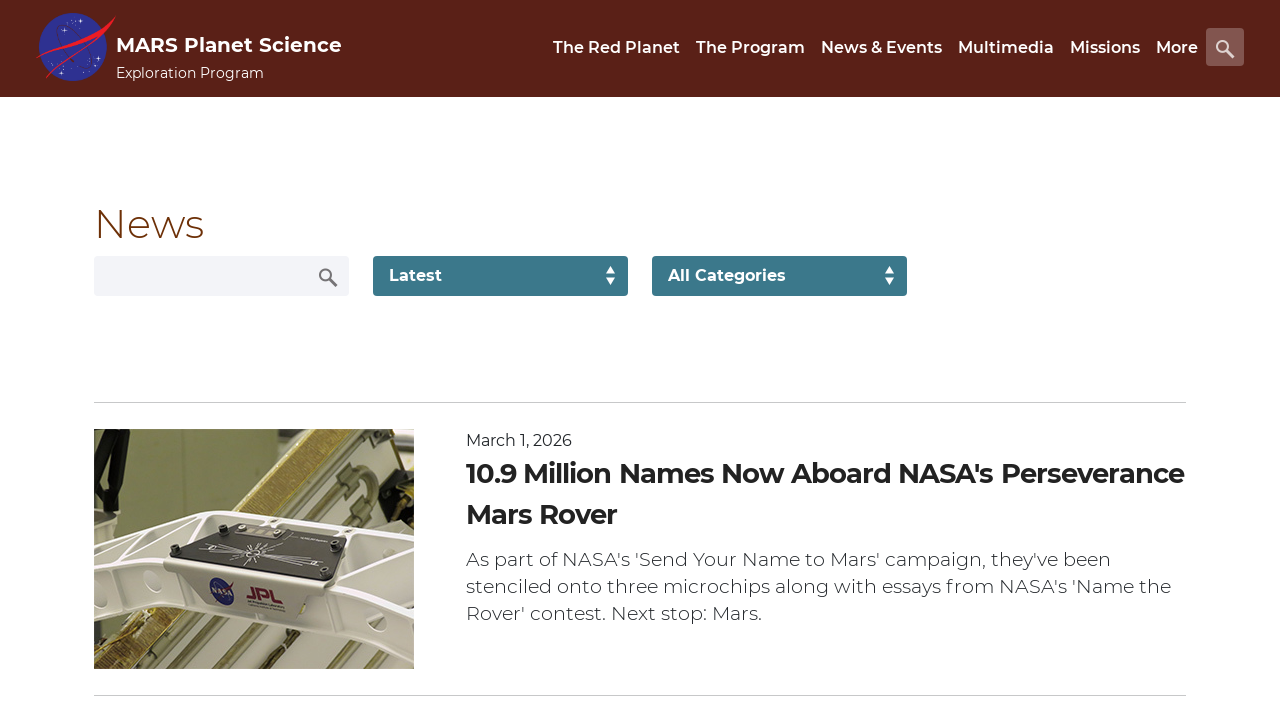

Navigated to Mars news page
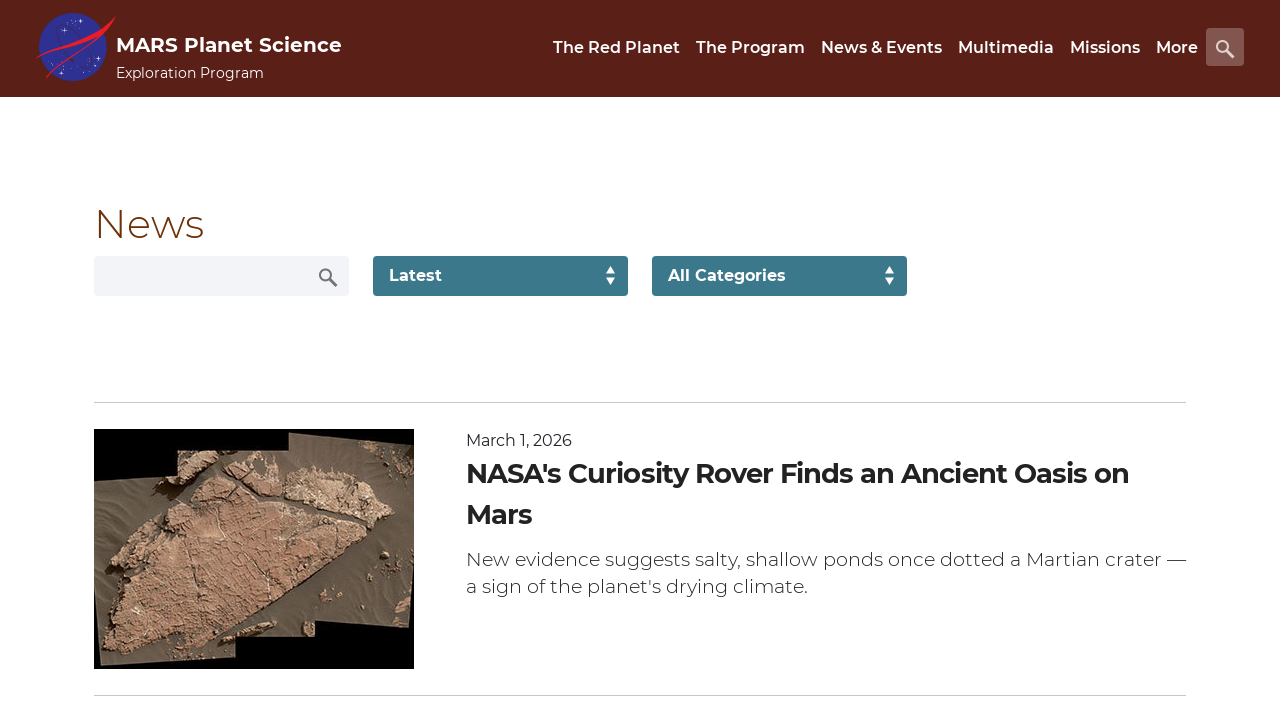

News list text loaded
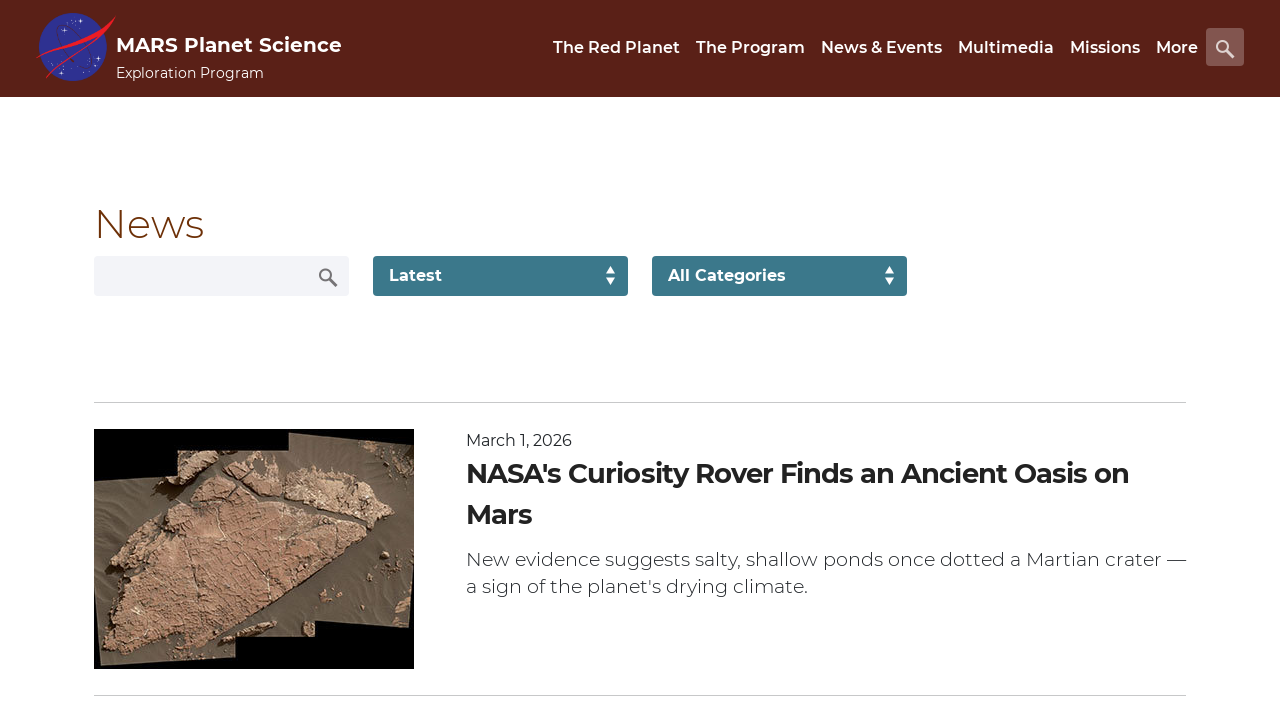

News title is visible
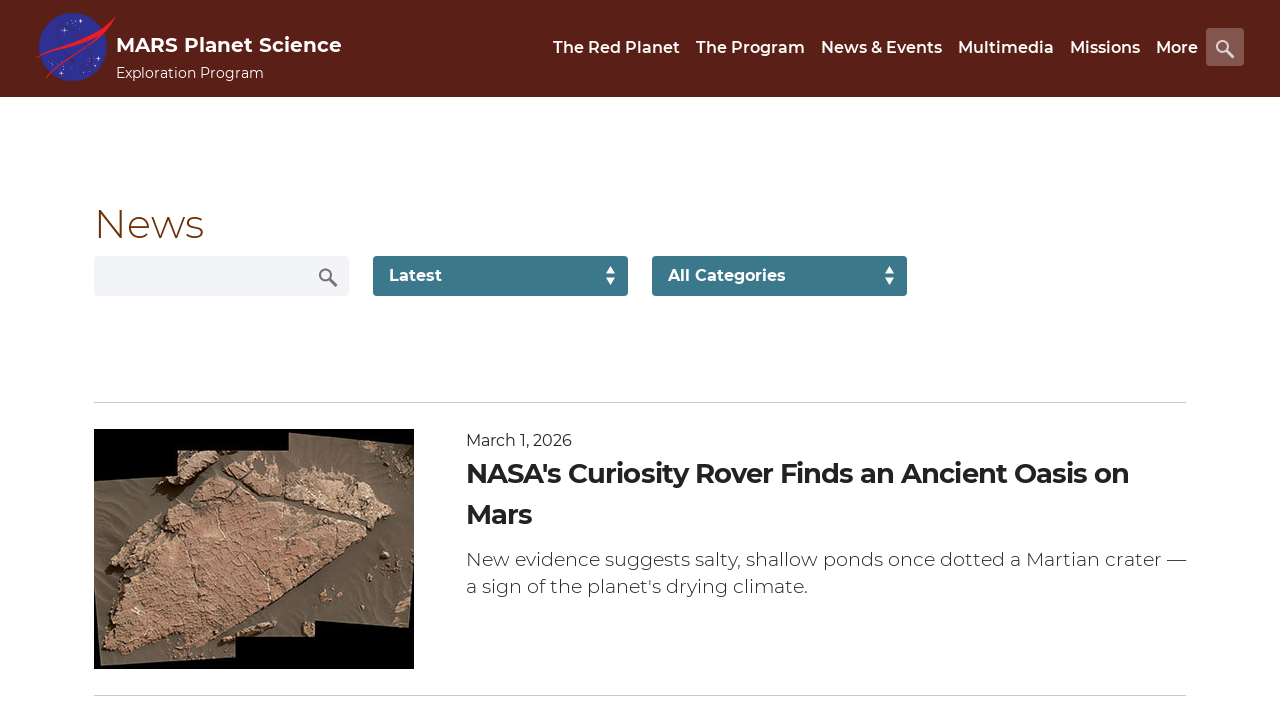

Article teaser body is visible
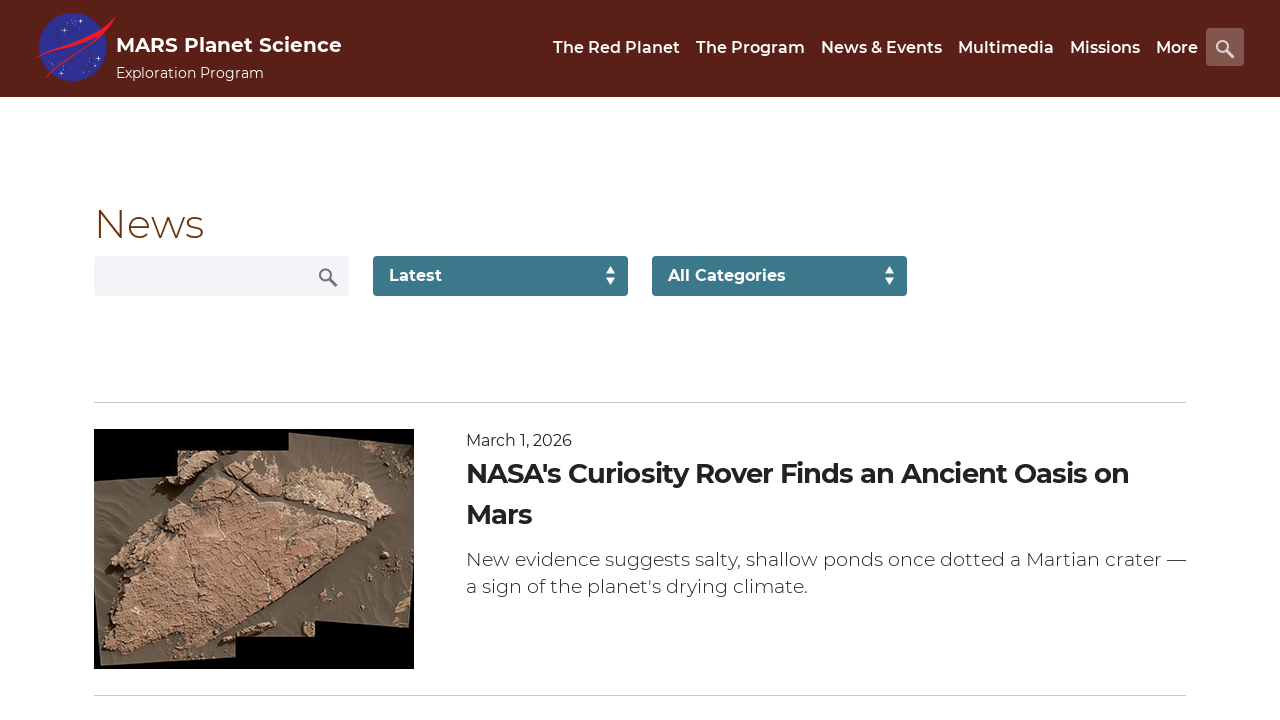

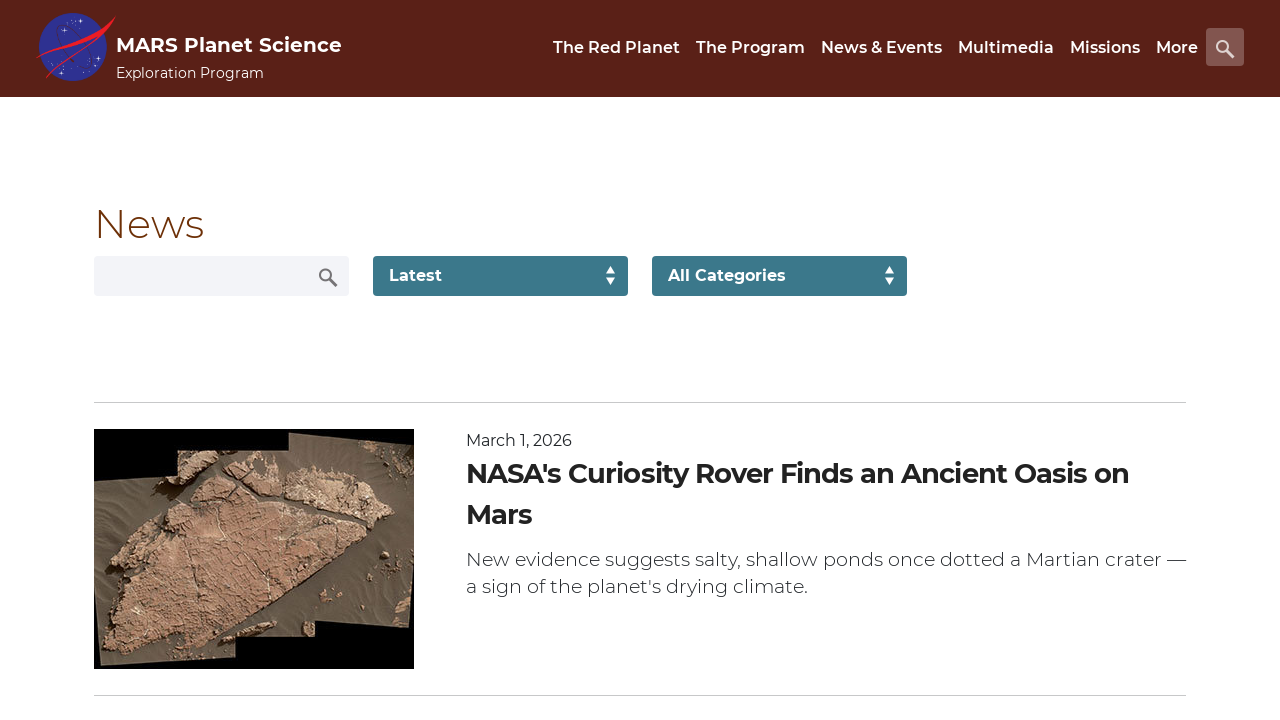